Tests a registration form by filling in first name, last name, and email fields, then submitting the form and verifying the success message is displayed.

Starting URL: http://suninjuly.github.io/registration1.html

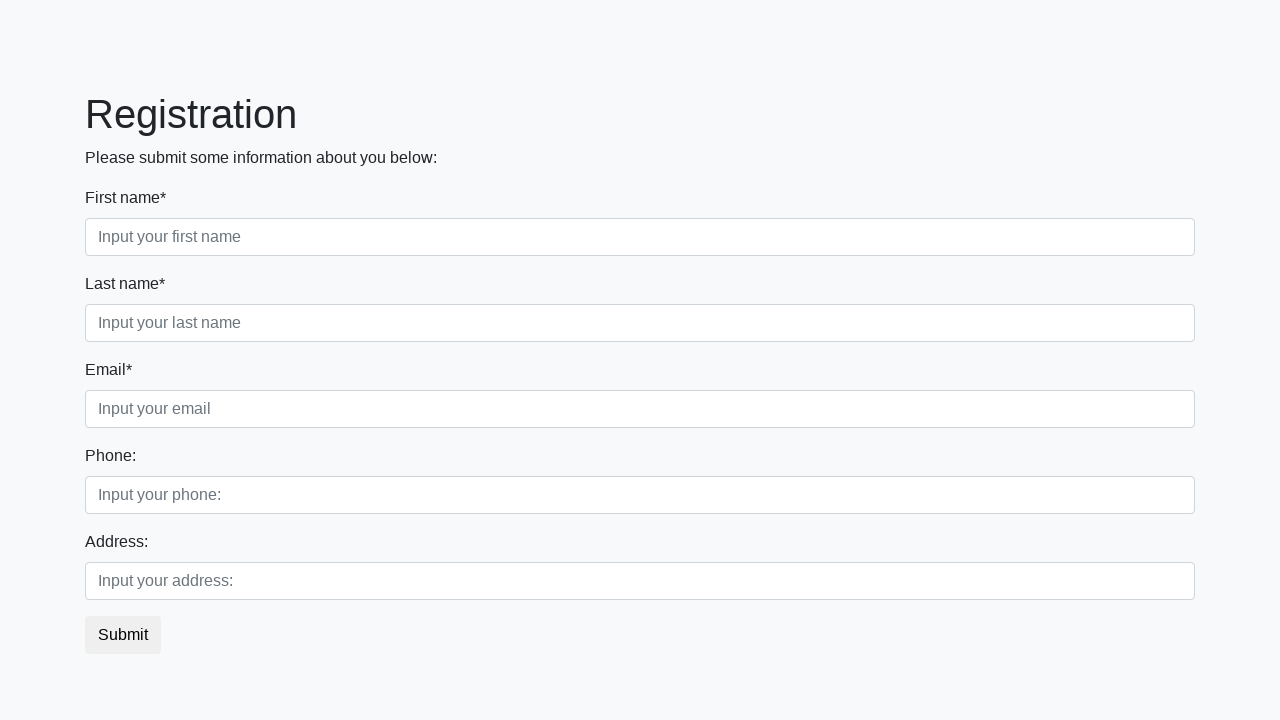

Filled first name field with 'Jennifer' on div.container > form > div.first_block > div.form-group.first_class > input
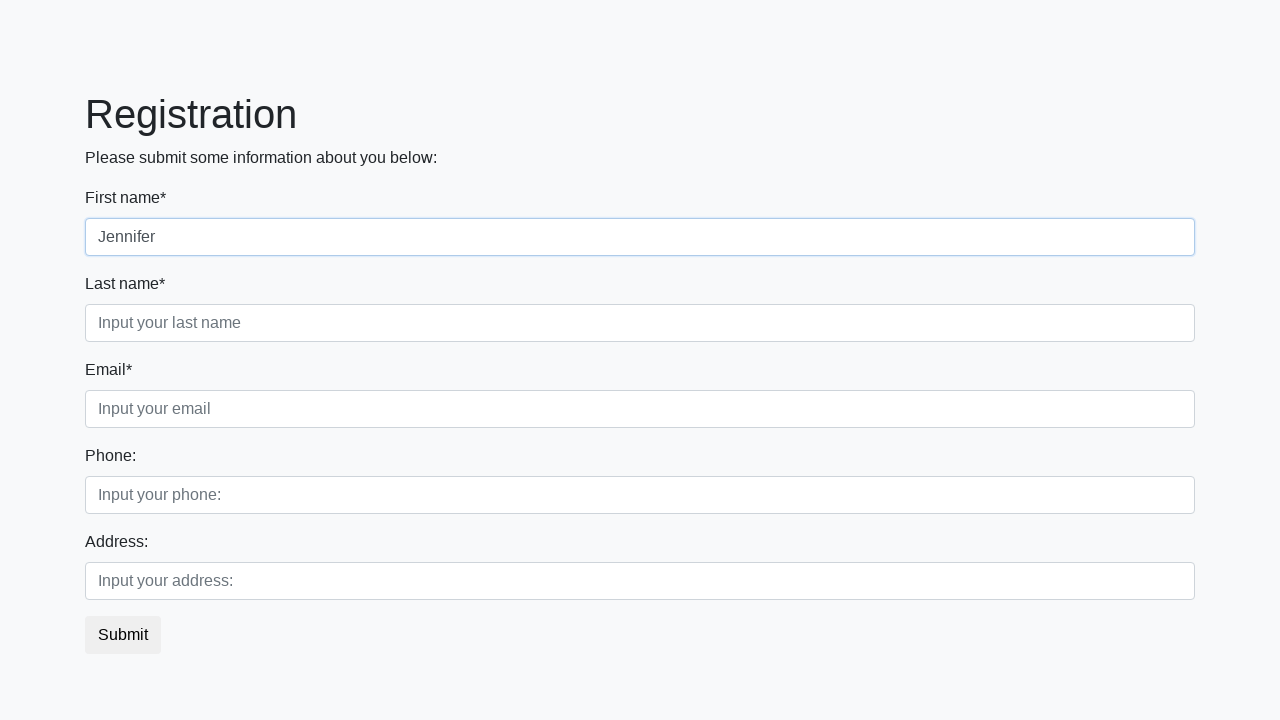

Filled last name field with 'Martinez' on div.container > form > div.first_block > div.form-group.second_class > input
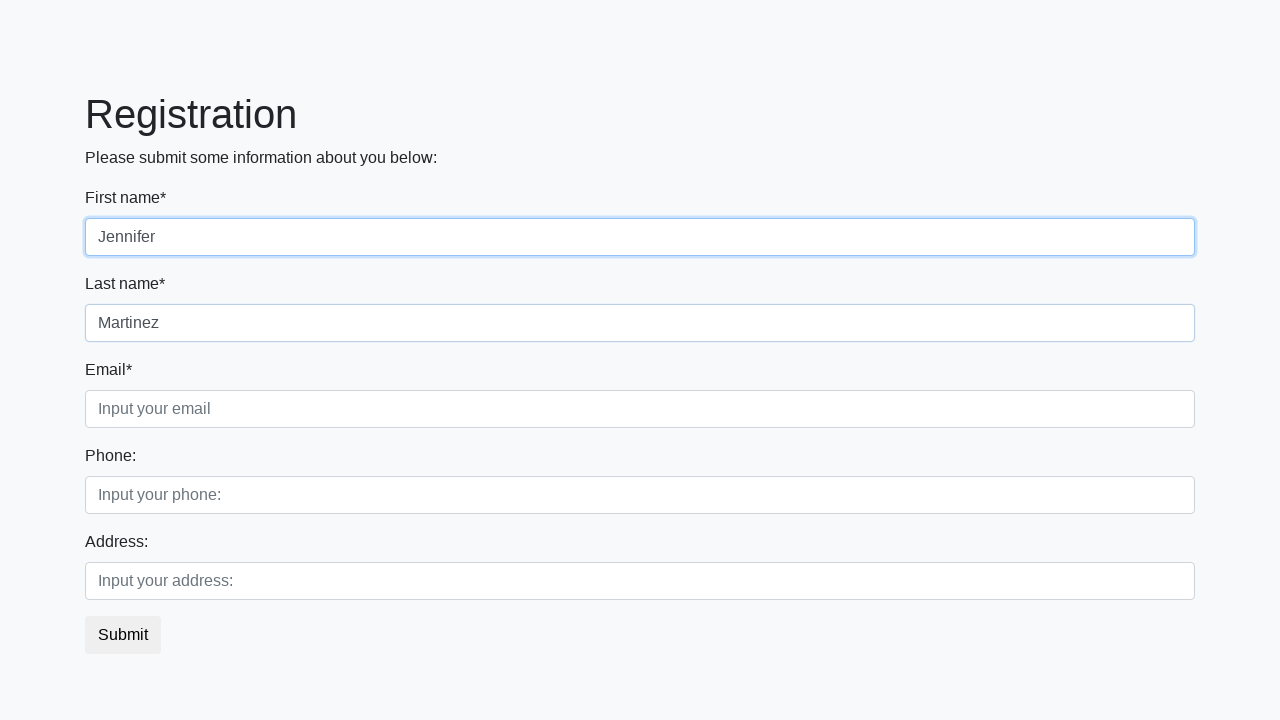

Filled email field with 'jennifer.martinez@example.com' on div.container > form > div.first_block > div.form-group.third_class > input
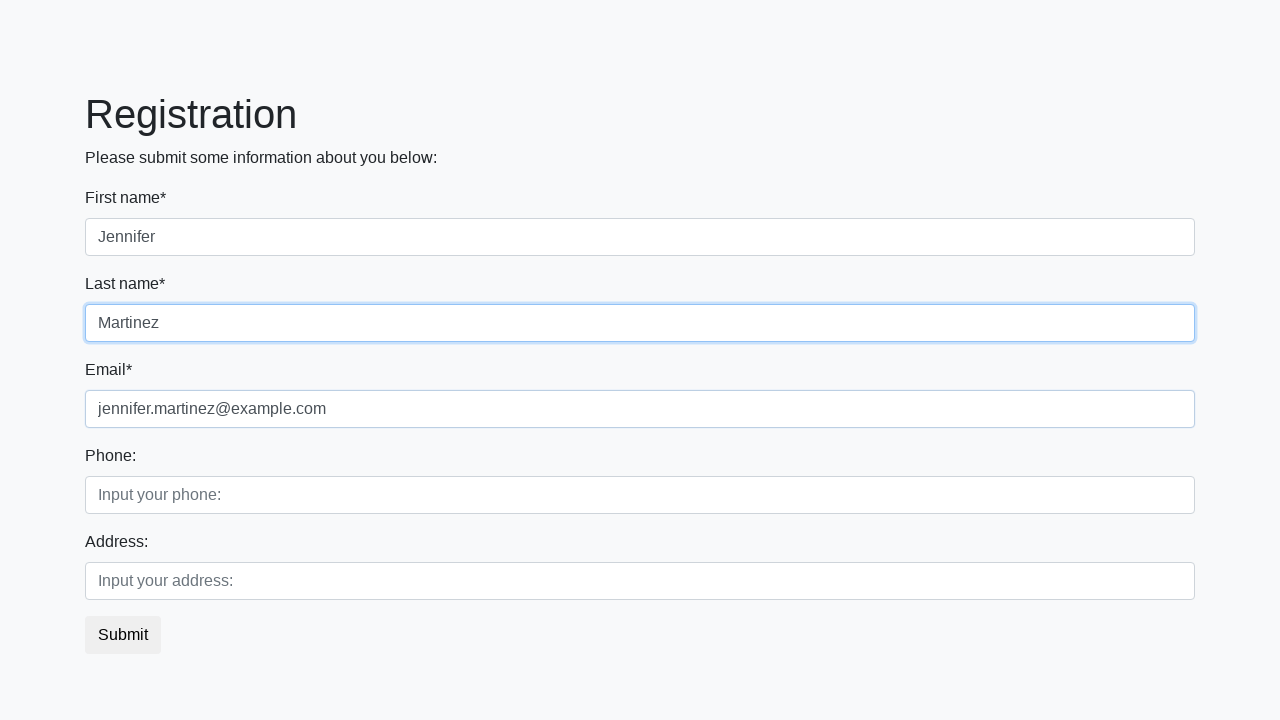

Clicked submit button to register at (123, 635) on button.btn
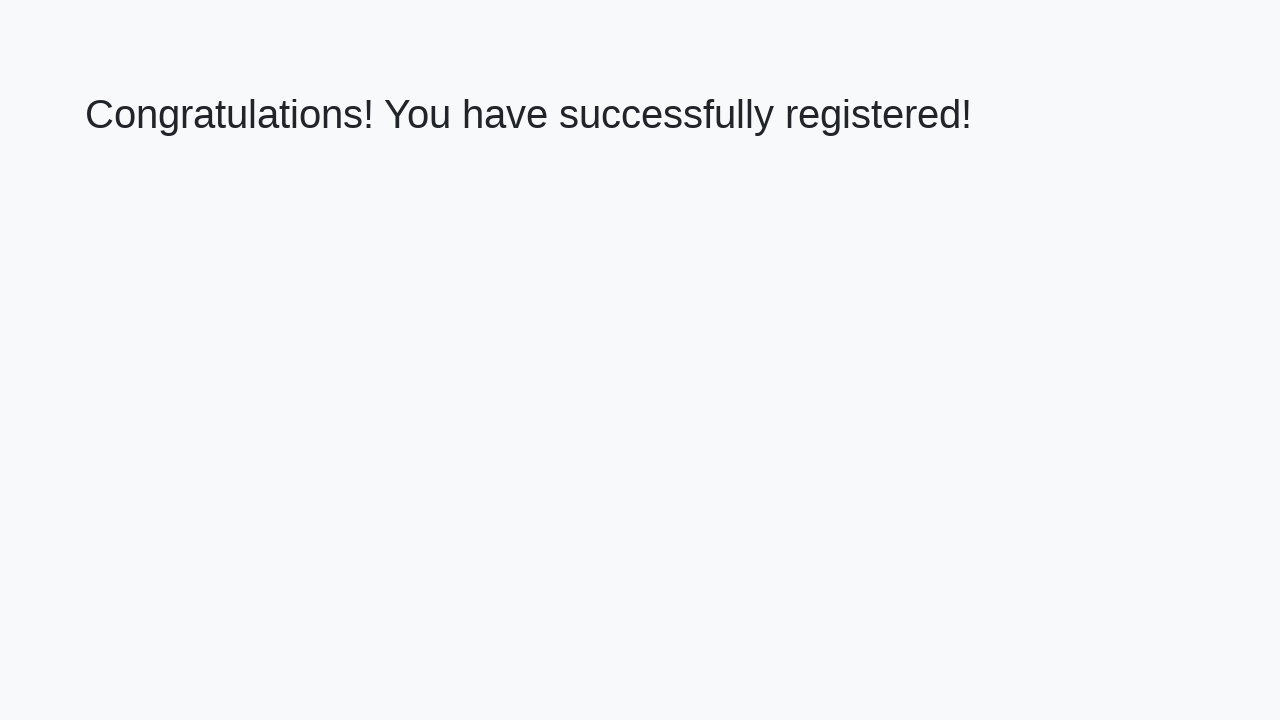

Success message heading loaded
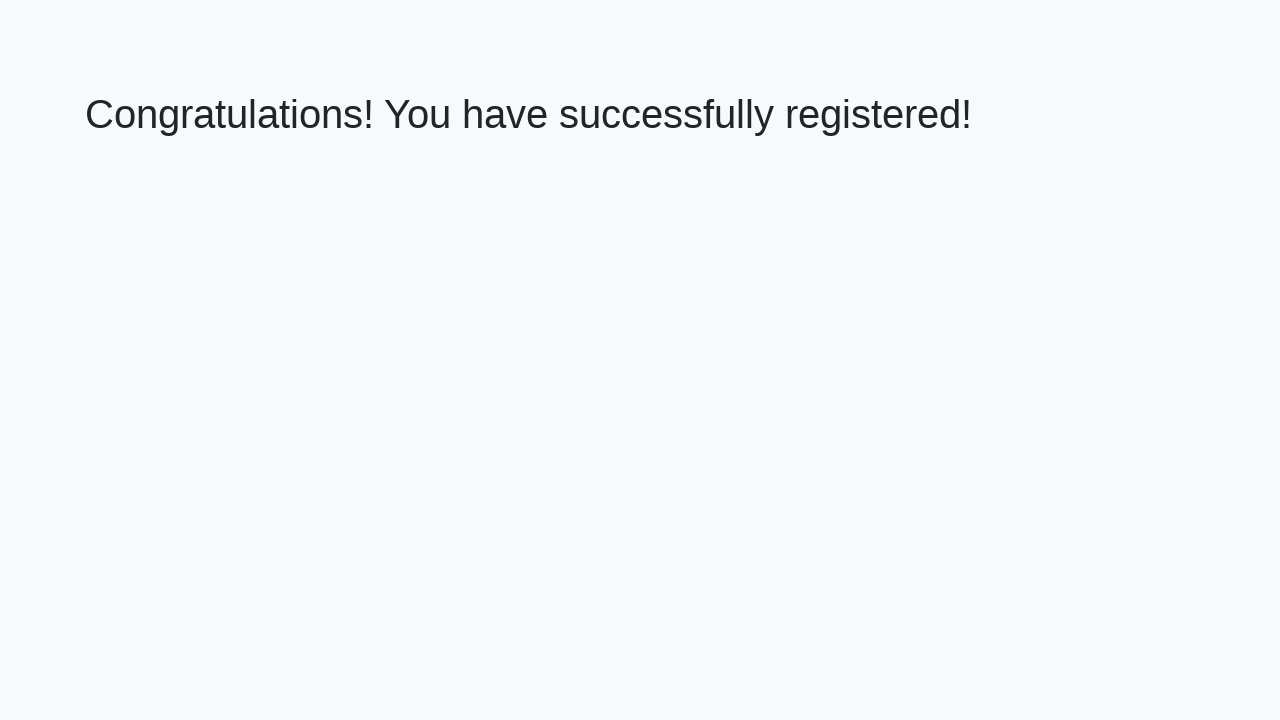

Retrieved success message text: 'Congratulations! You have successfully registered!'
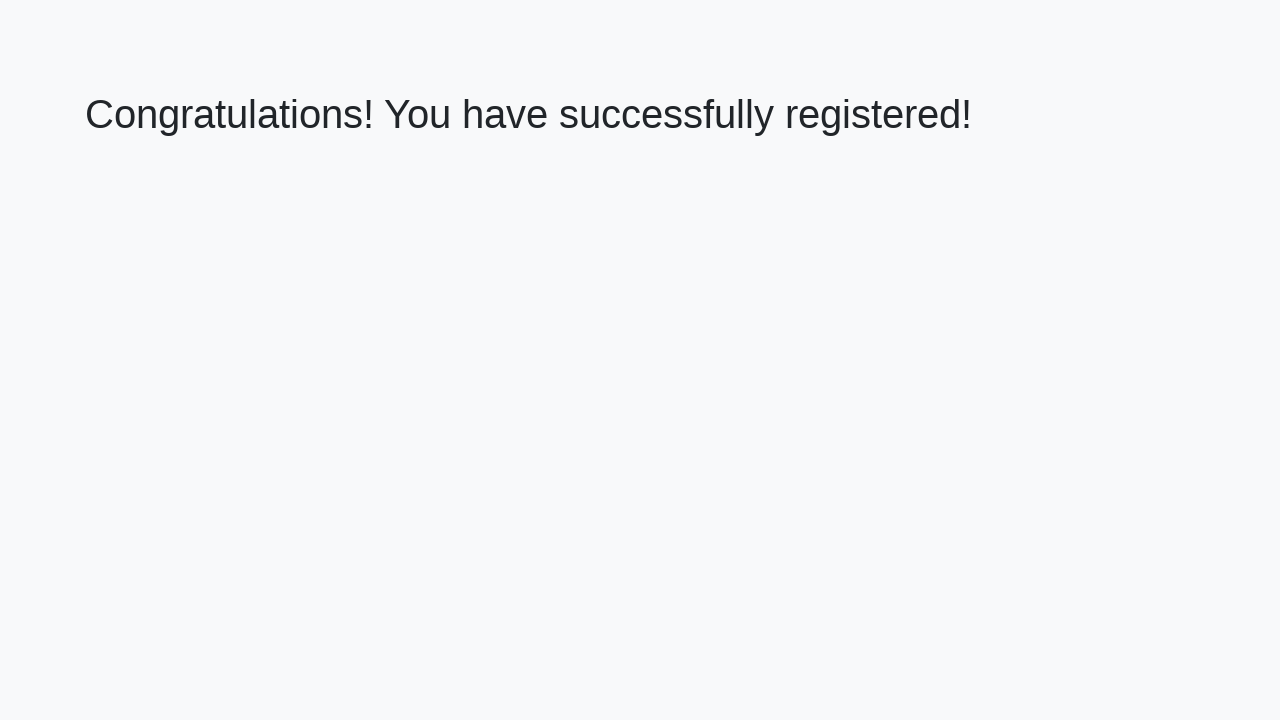

Verified success message matches expected text
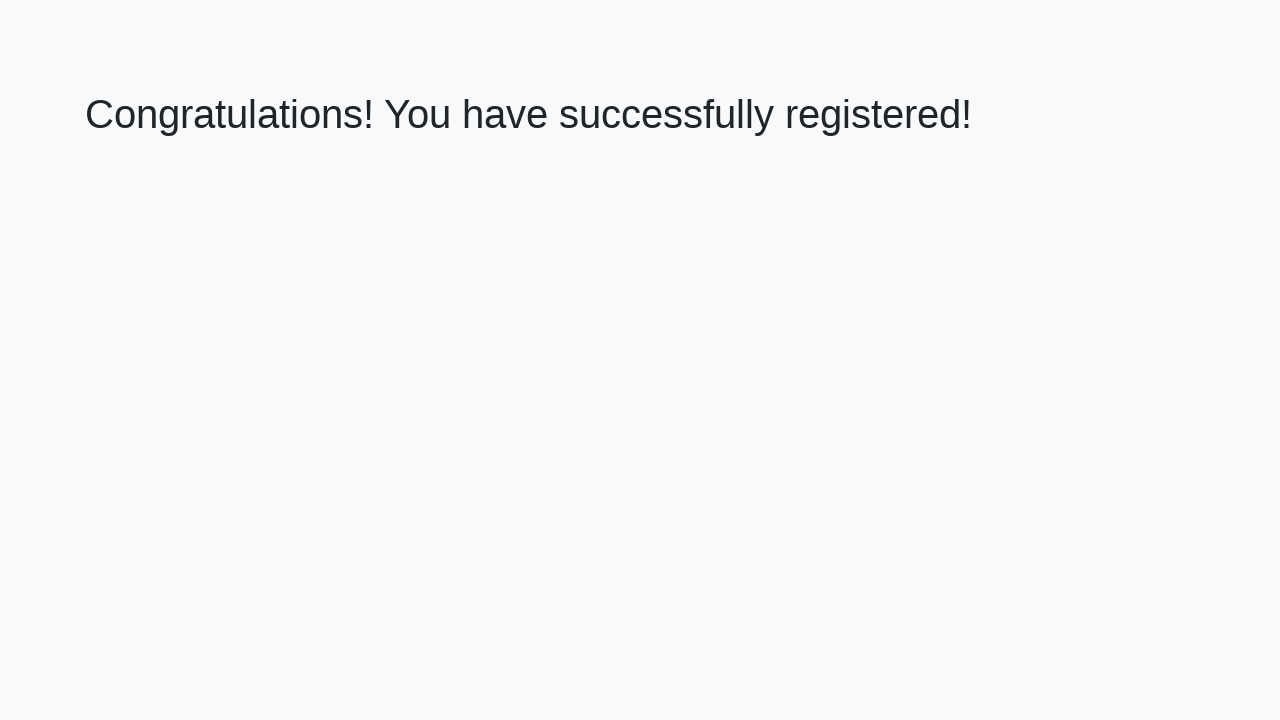

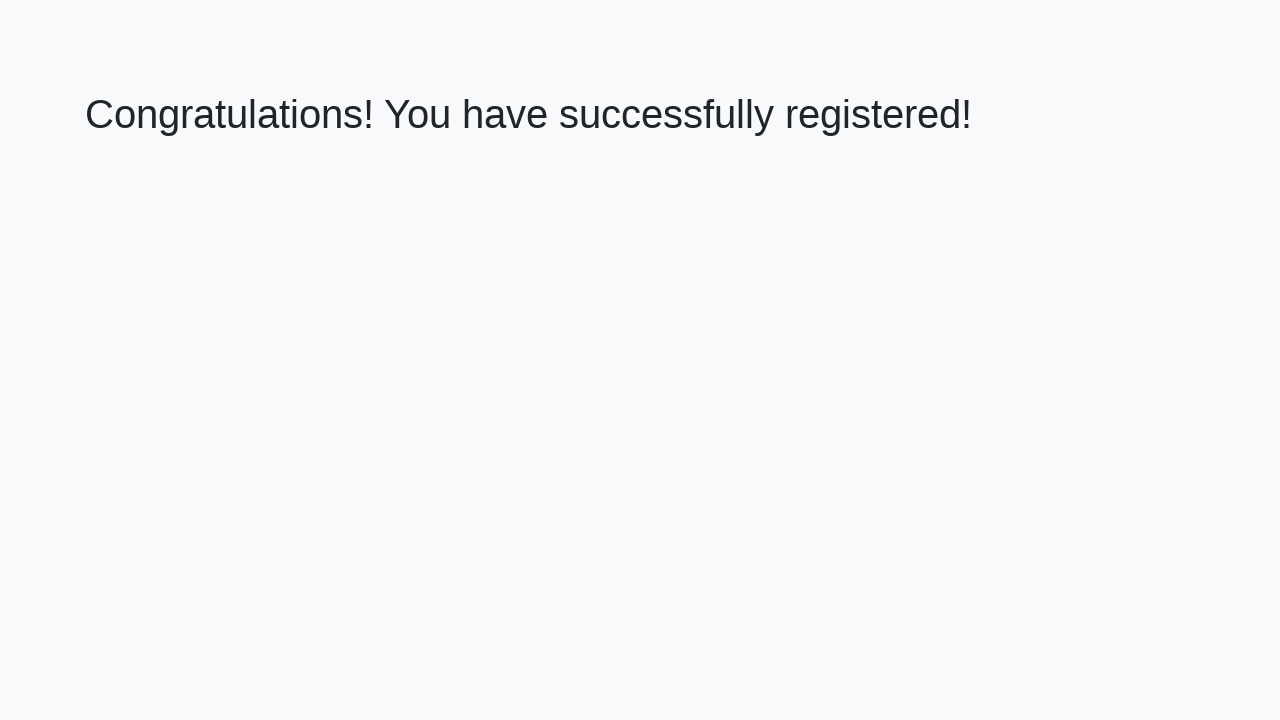